Tests clicking a button with a dynamic ID on the UI testing playground site to verify interaction with dynamically generated elements

Starting URL: http://uitestingplayground.com/dynamicid

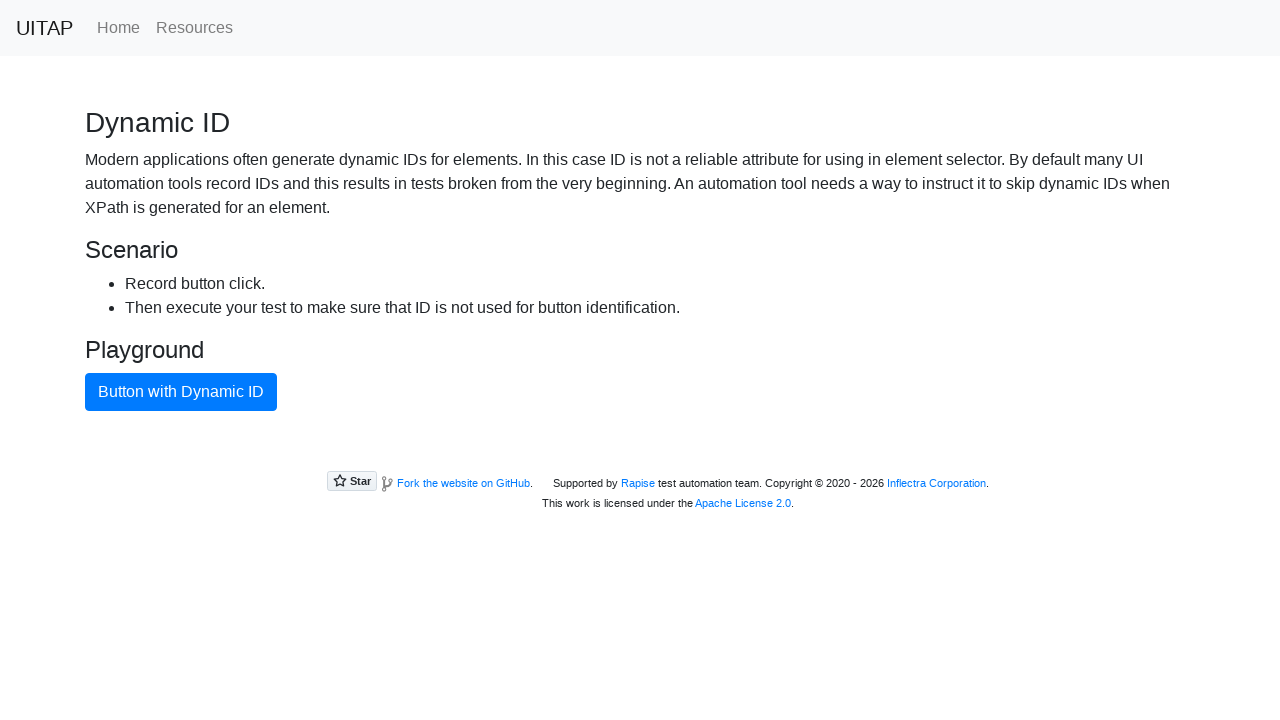

Navigated to UI Testing Playground dynamic ID page
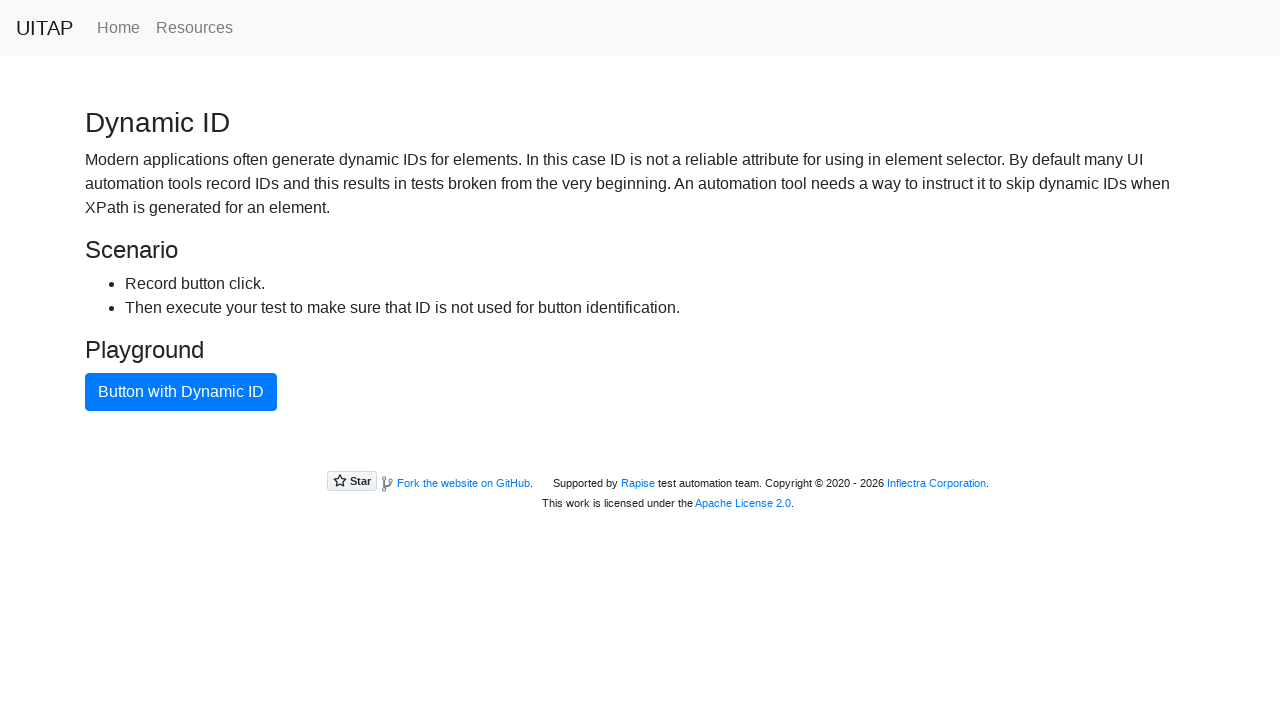

Clicked button with dynamic ID at (181, 392) on xpath=//button[contains(text(), 'Button')]
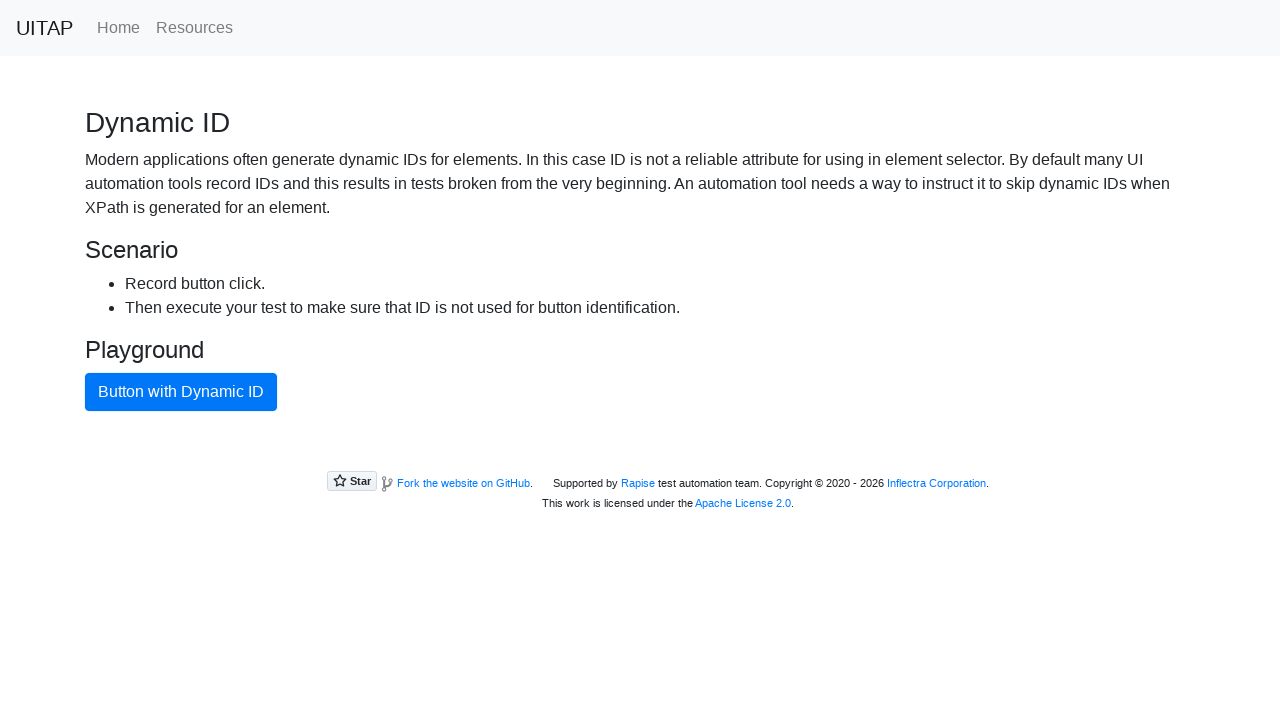

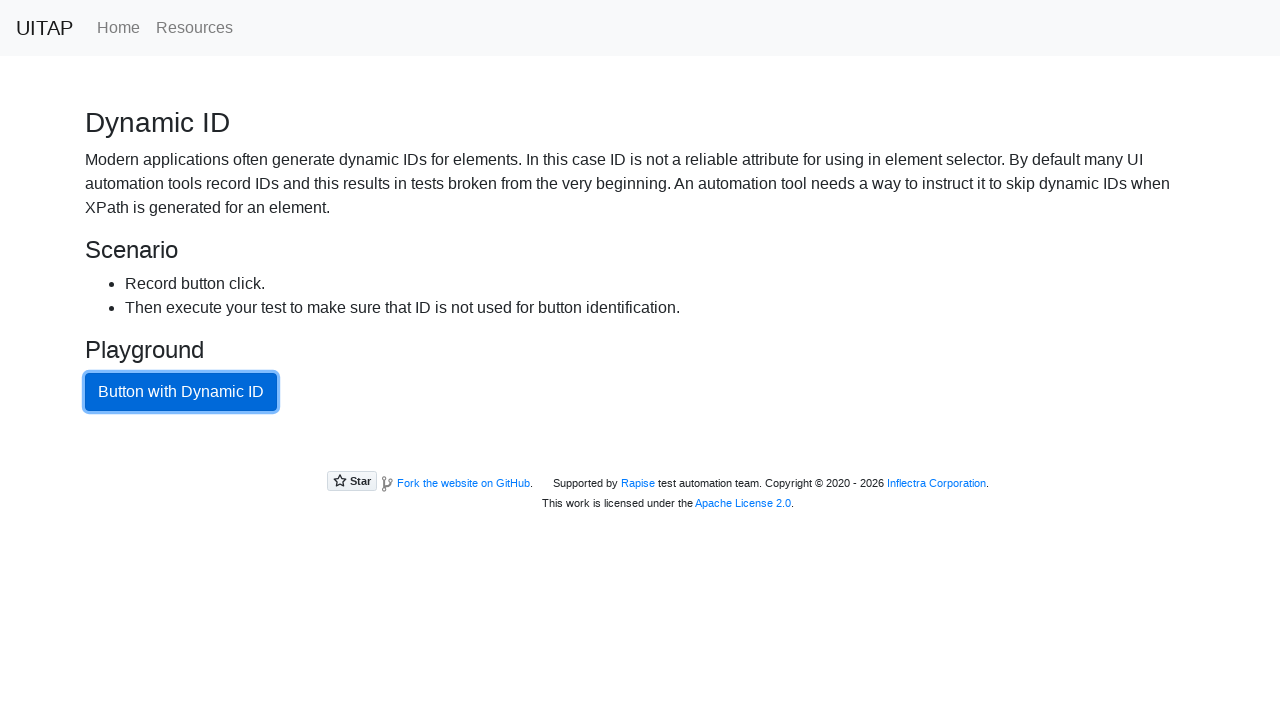